Tests a registration form by filling in name, email, phone, and address fields, then submitting the form to check for registration bugs.

Starting URL: https://suninjuly.github.io/registration2.html

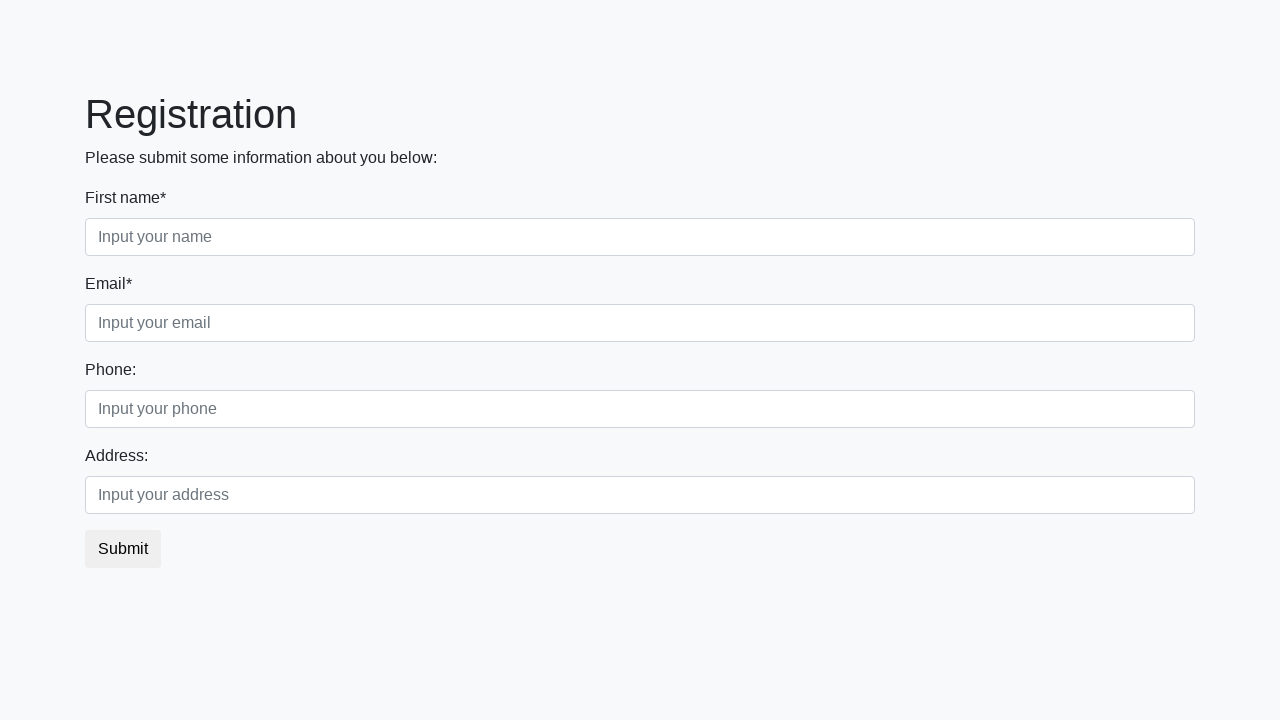

Filled name field with 'John Smith' on input[placeholder='Input your name']
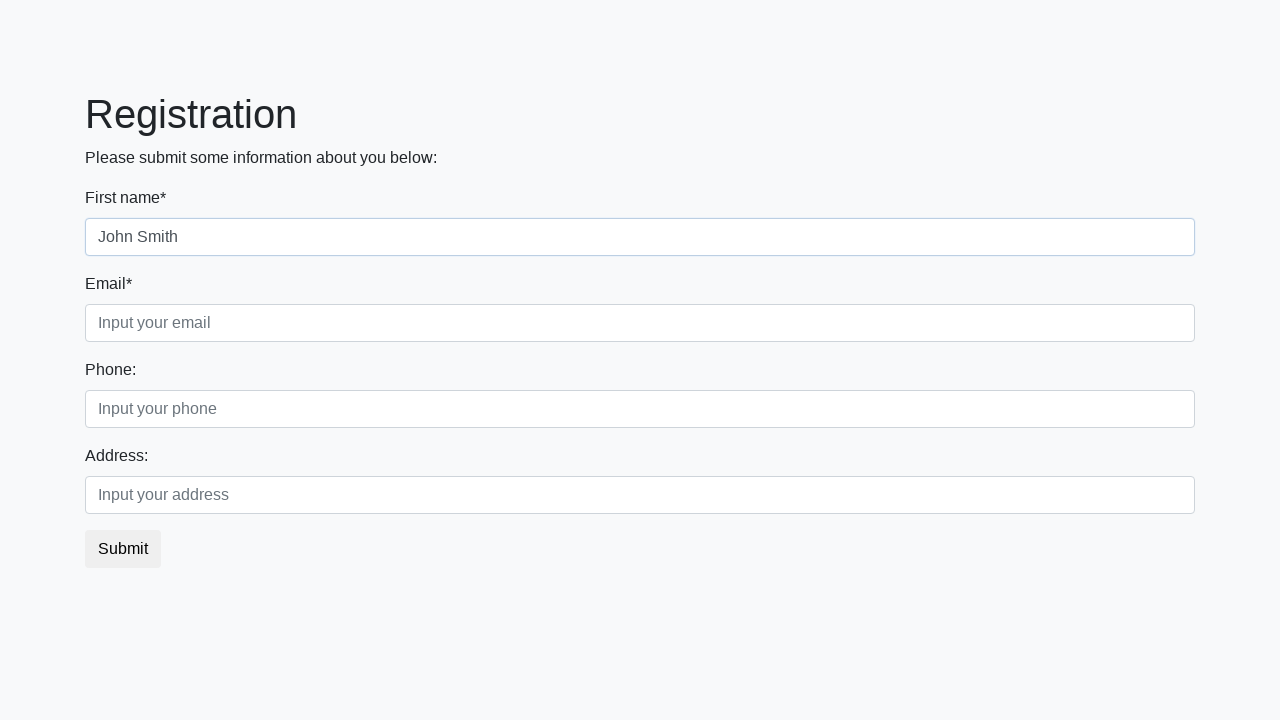

Filled email field with 'johnsmith@example.com' on input[placeholder='Input your email']
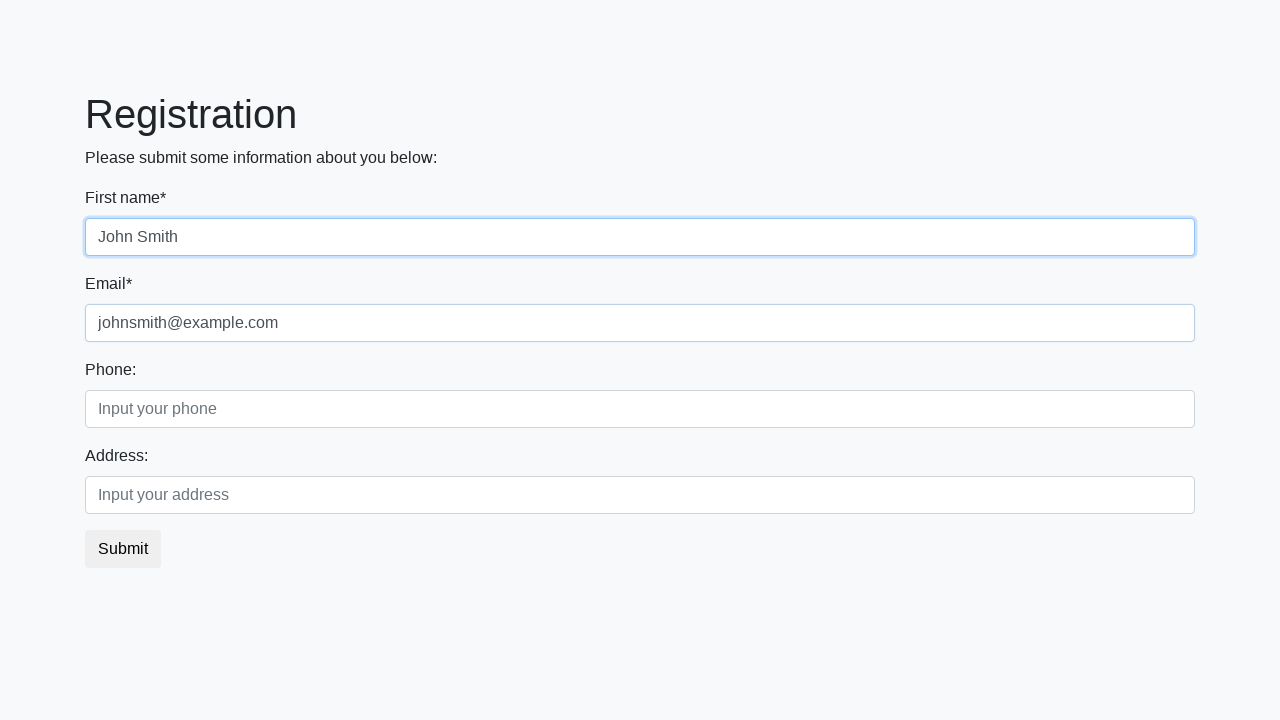

Filled phone field with '5551234567' on input[placeholder='Input your phone']
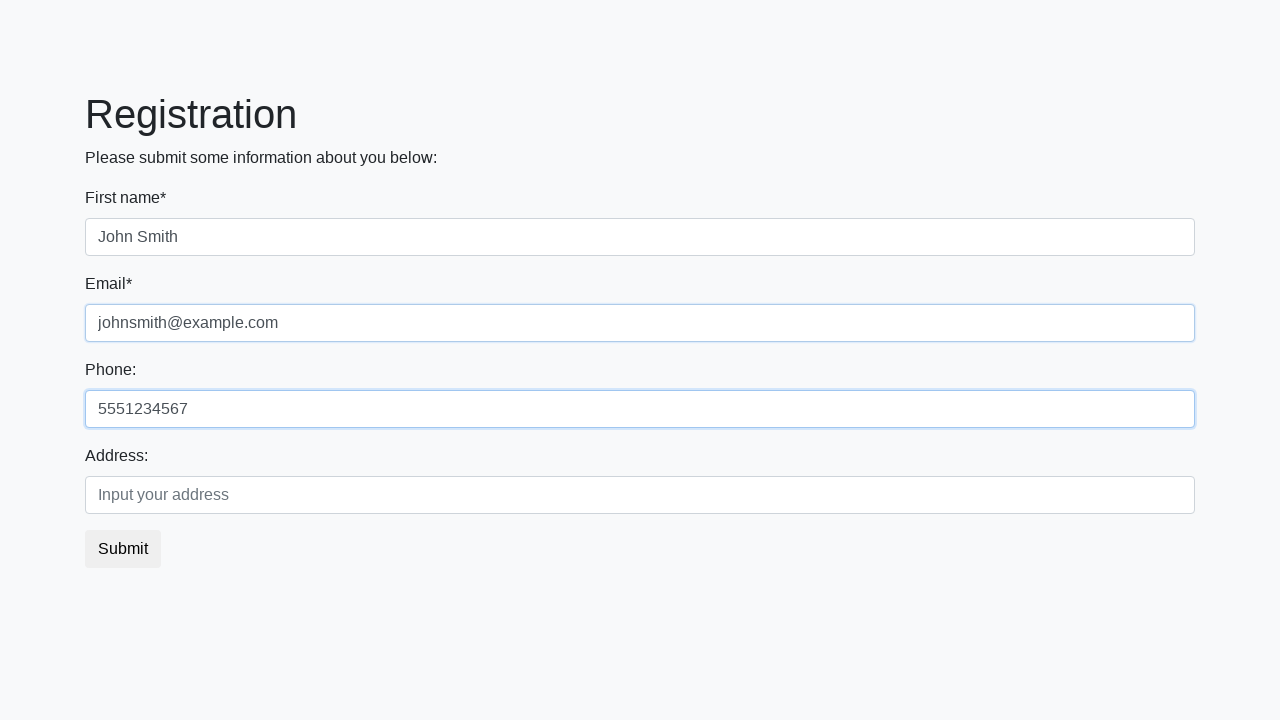

Filled address field with '123 Main Street' on input[placeholder='Input your address']
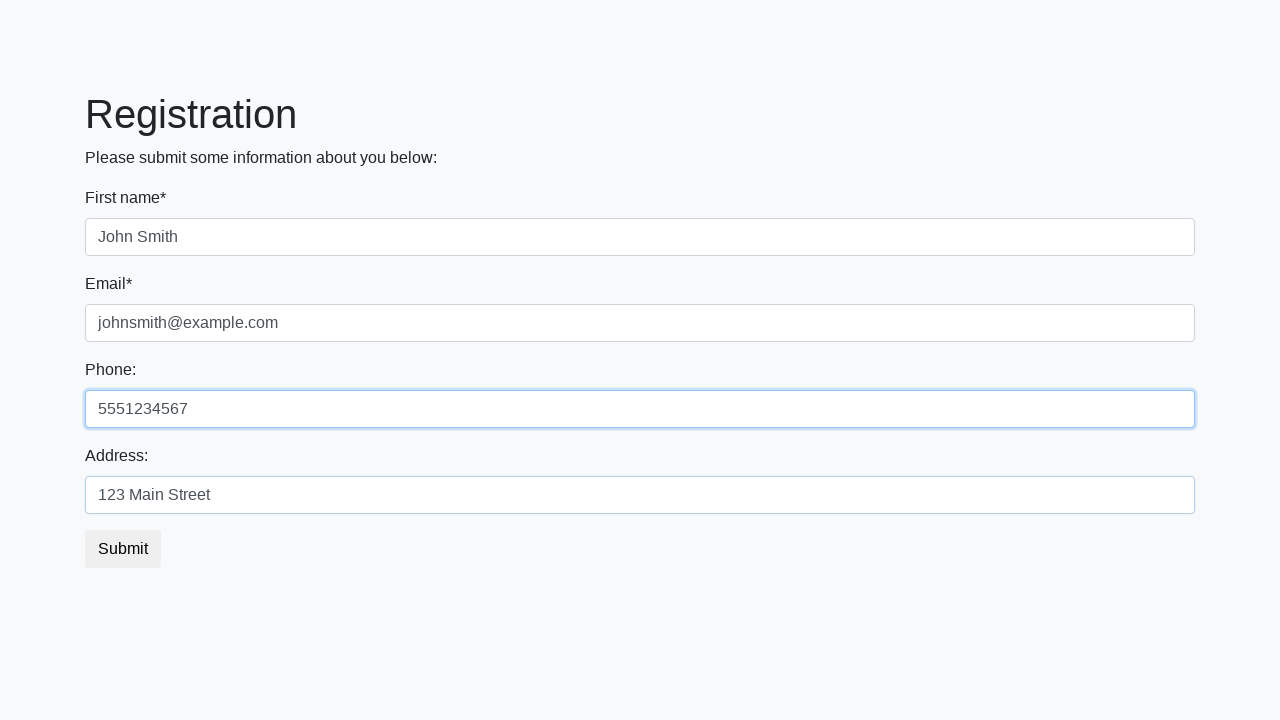

Clicked submit button to register at (123, 549) on button[type='submit']
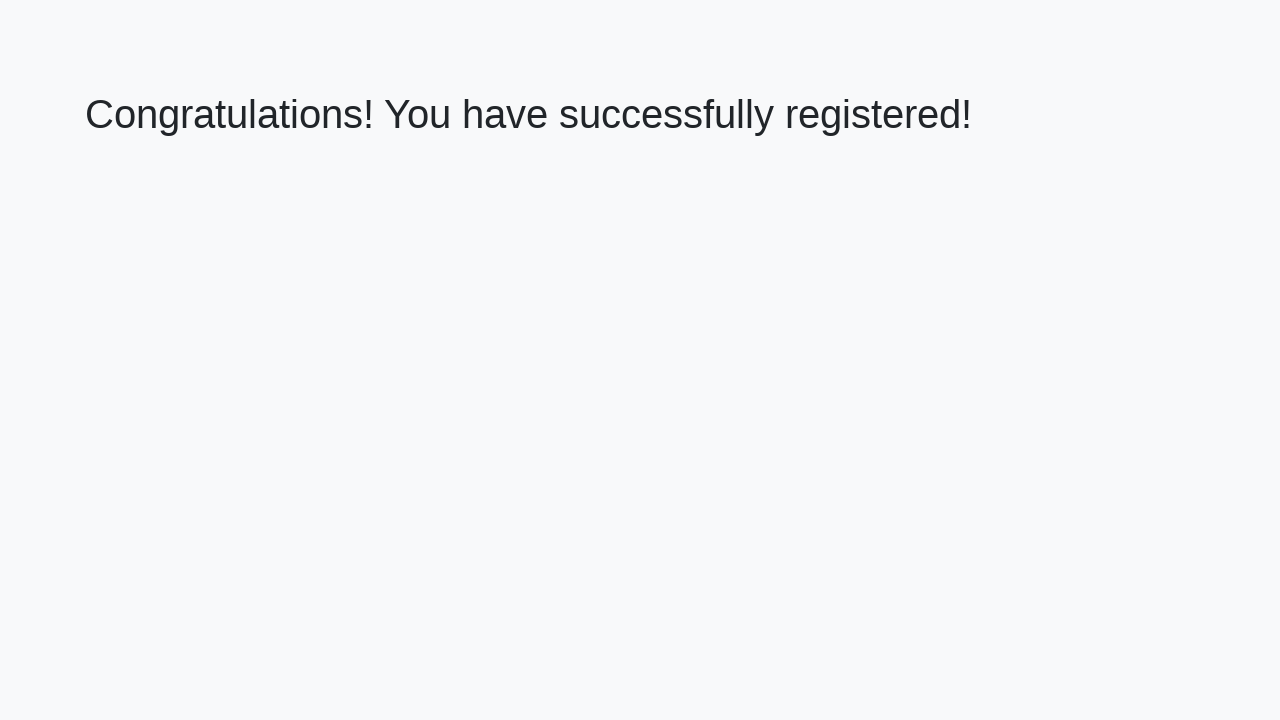

Waited 2 seconds for form submission to process
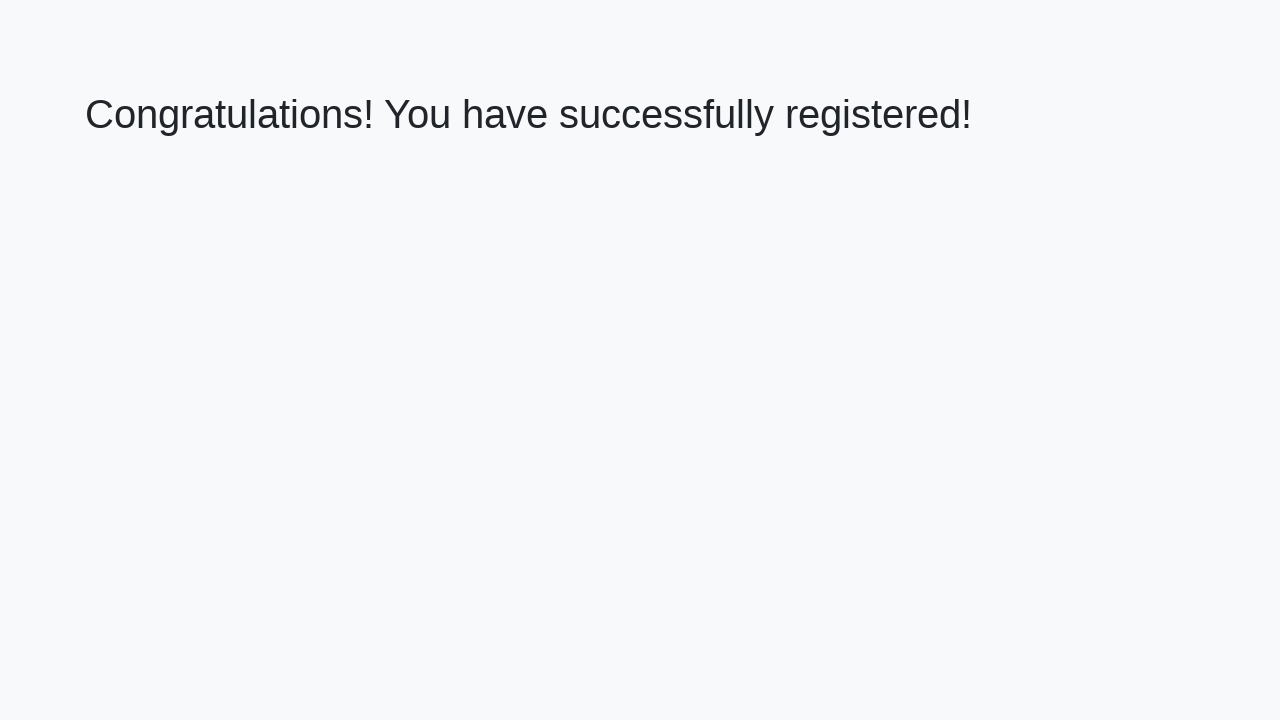

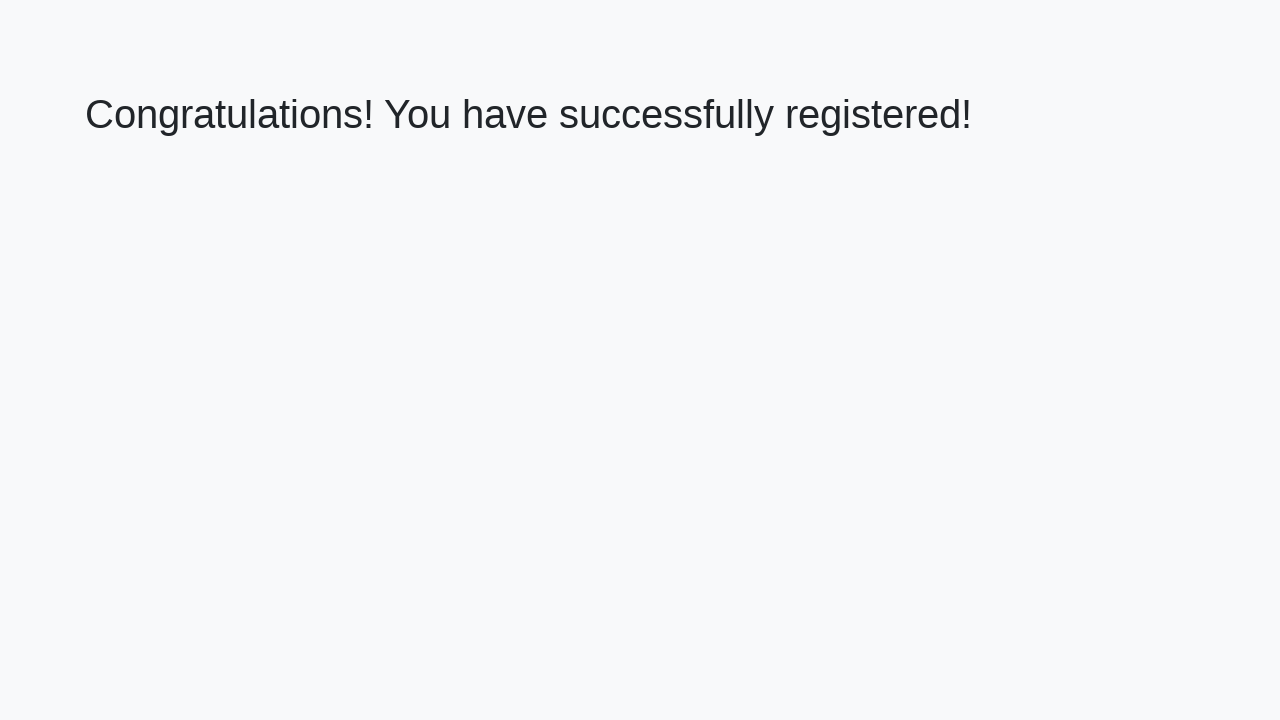